Tests back and forth navigation by clicking the A/B Testing link, verifying the page title, navigating back to the home page, and verifying the home page title.

Starting URL: https://practice.cydeo.com

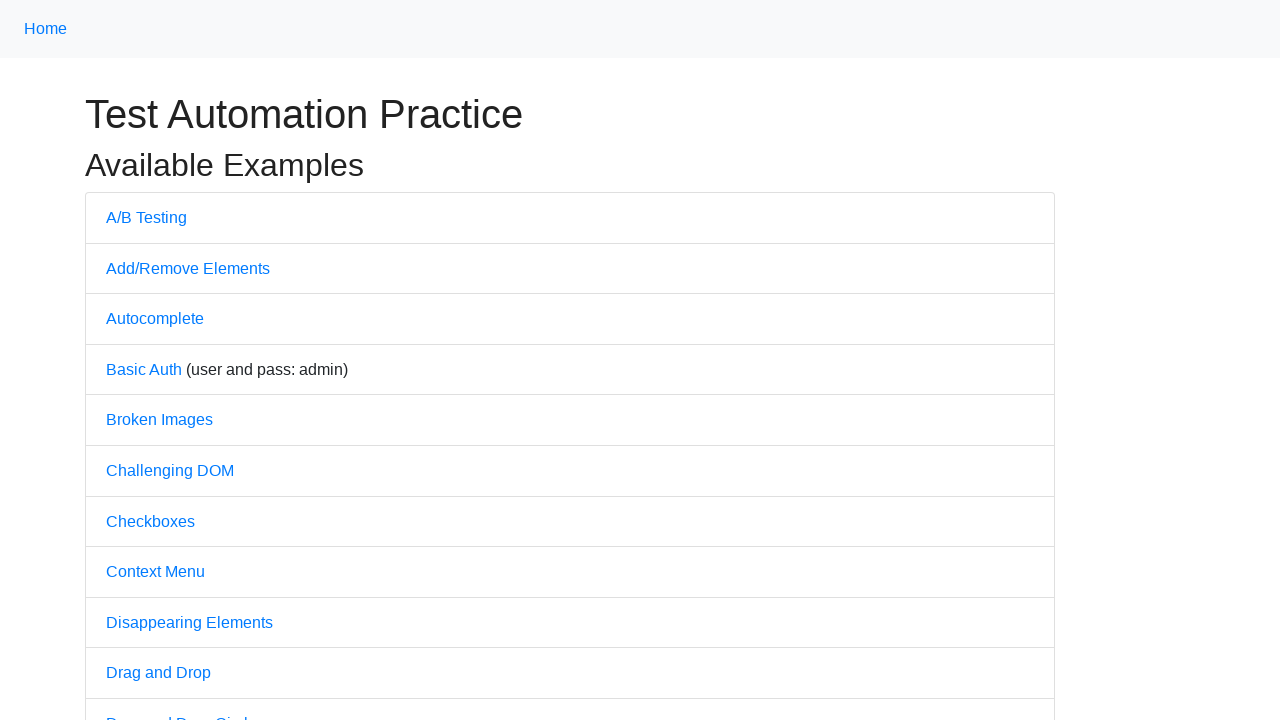

Clicked on 'A/B Testing' link at (146, 217) on a:text('A/B Testing')
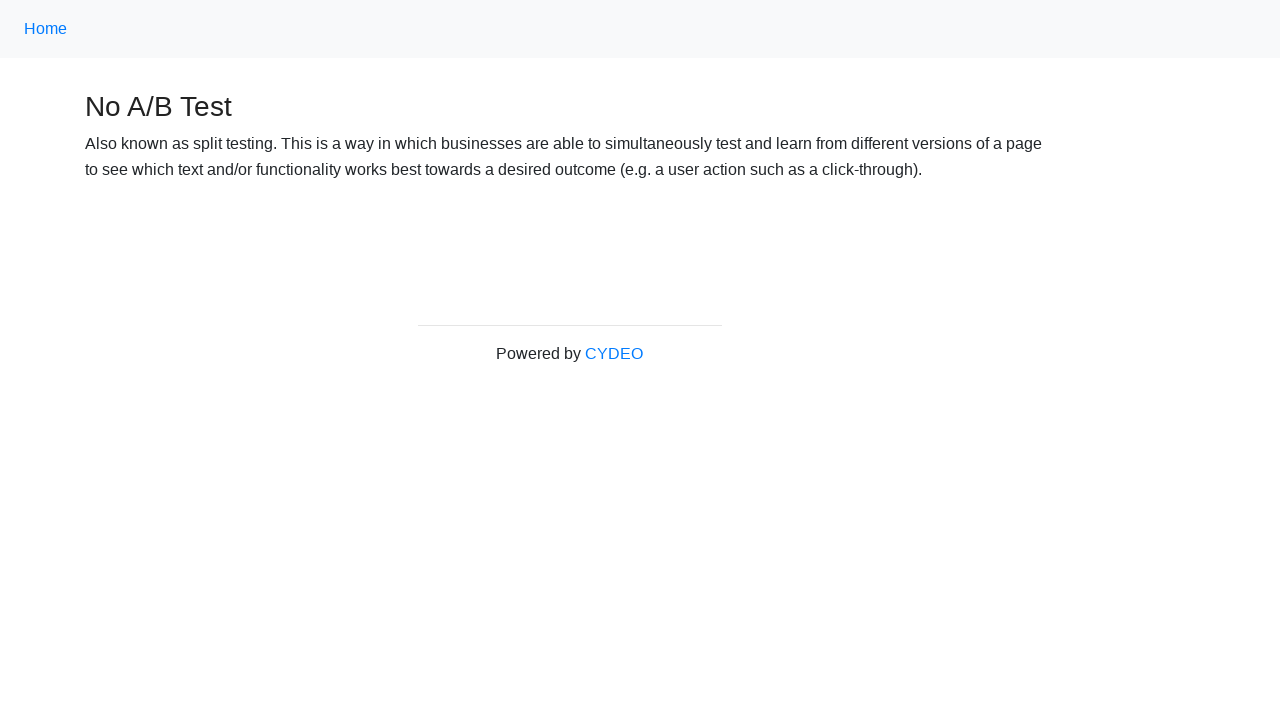

Waited for page load to complete
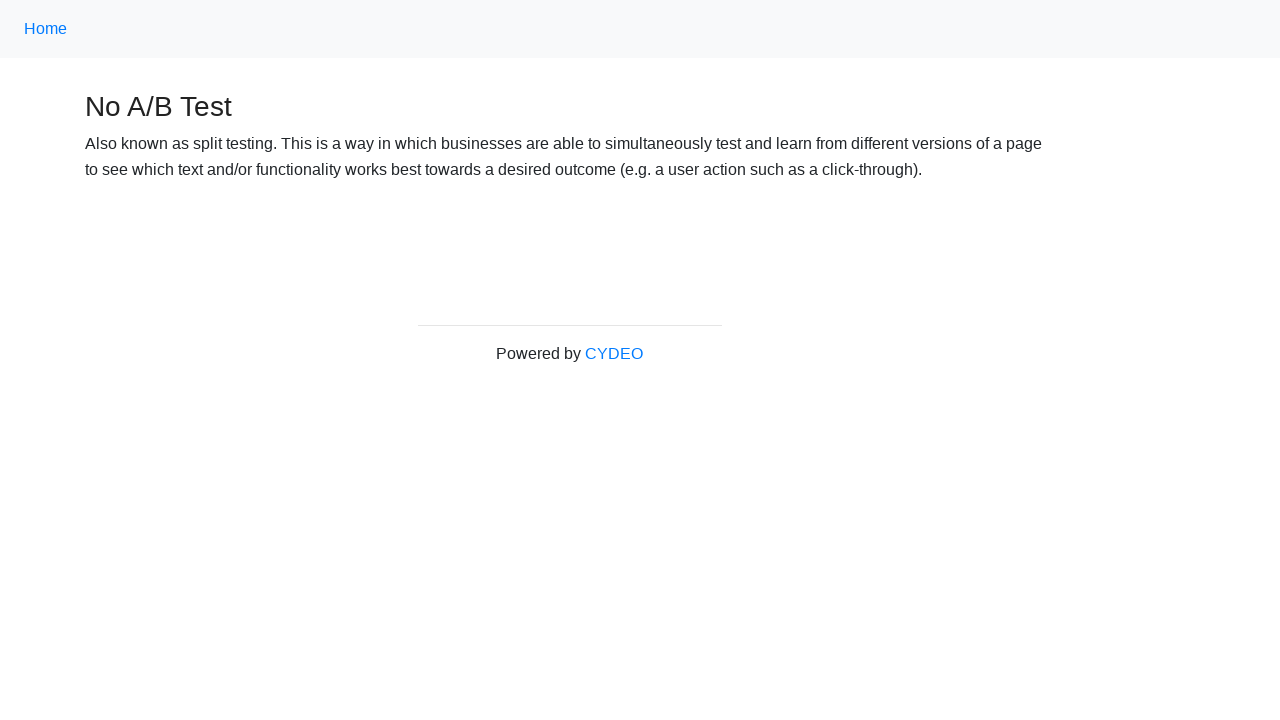

Verified page title is 'No A/B Test'
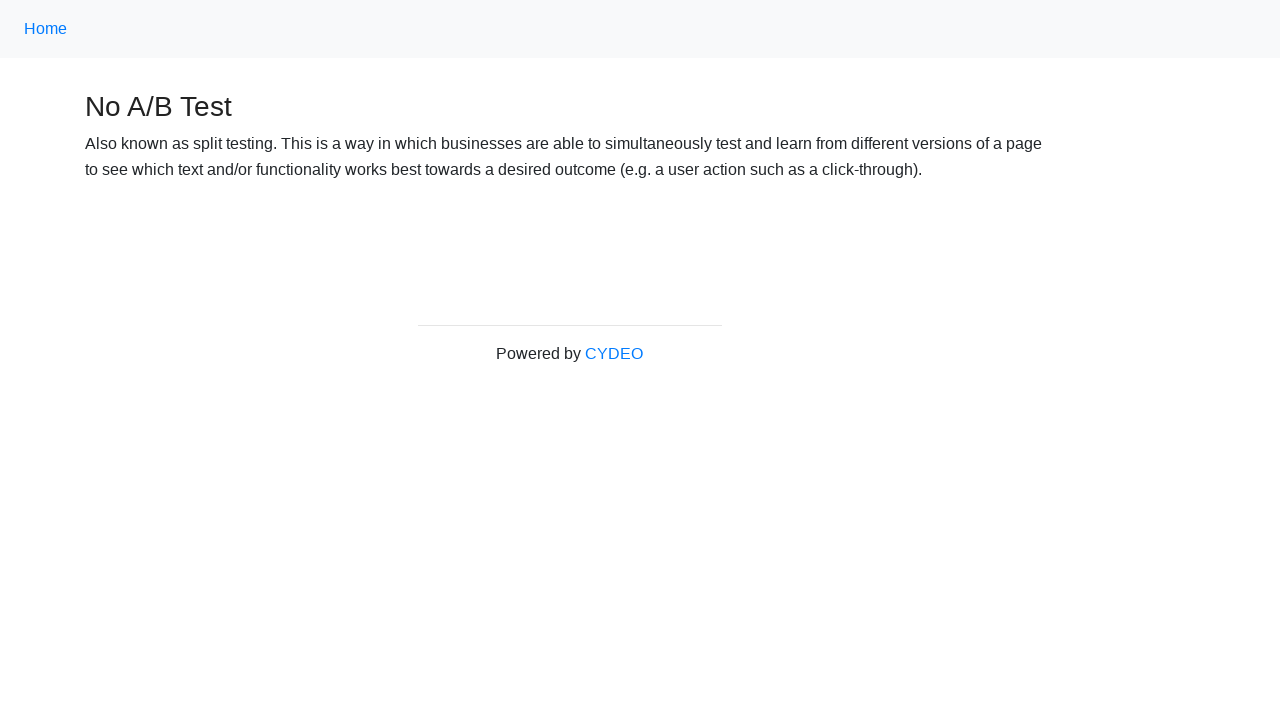

Navigated back to home page
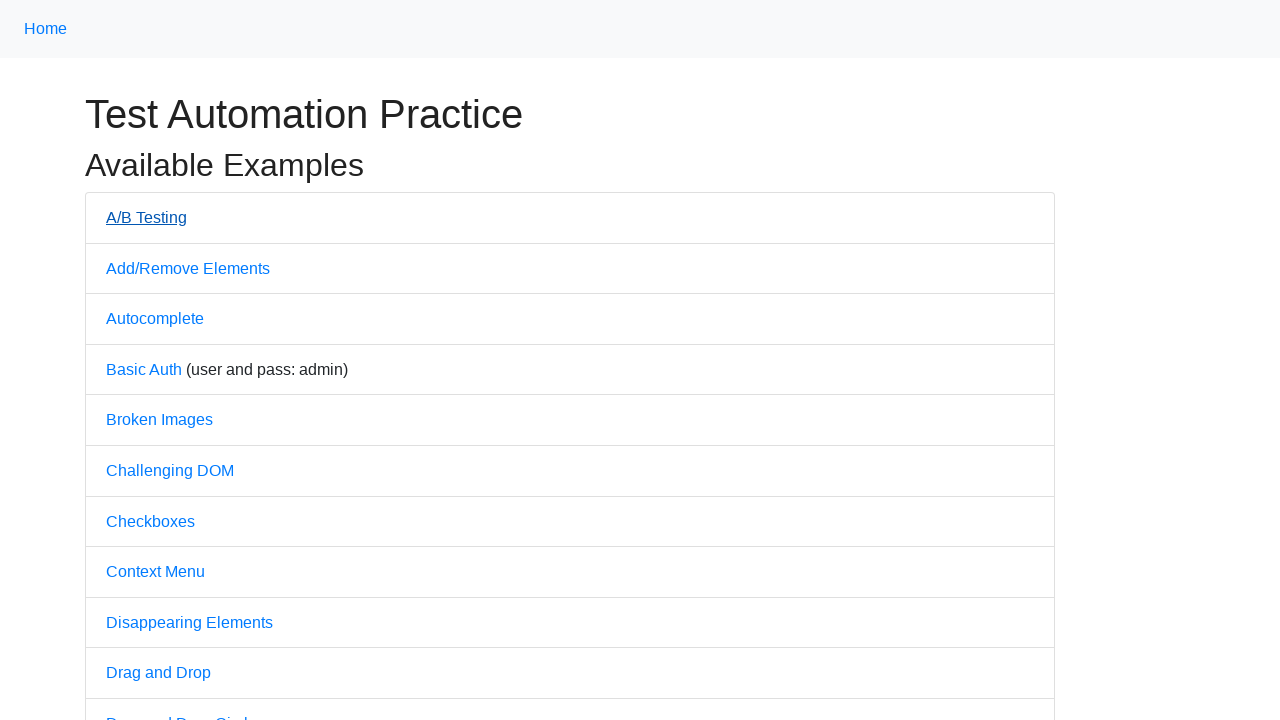

Waited for page load to complete
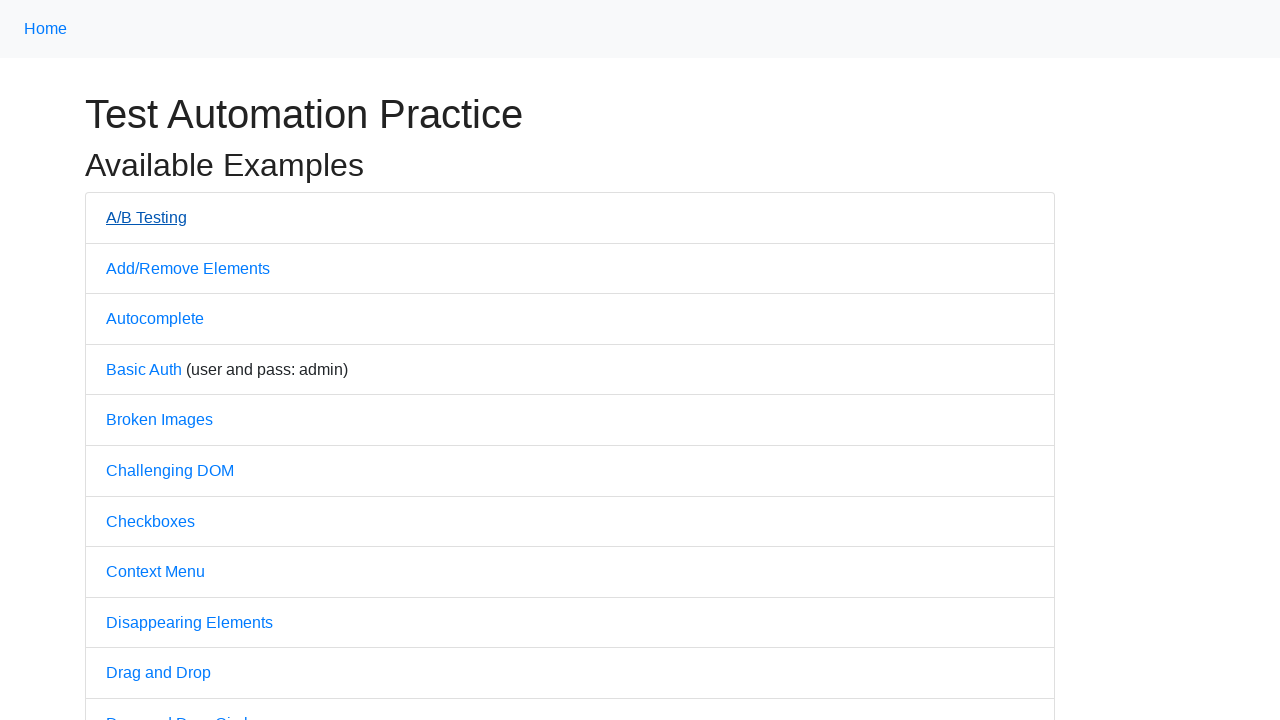

Verified page title is 'Practice'
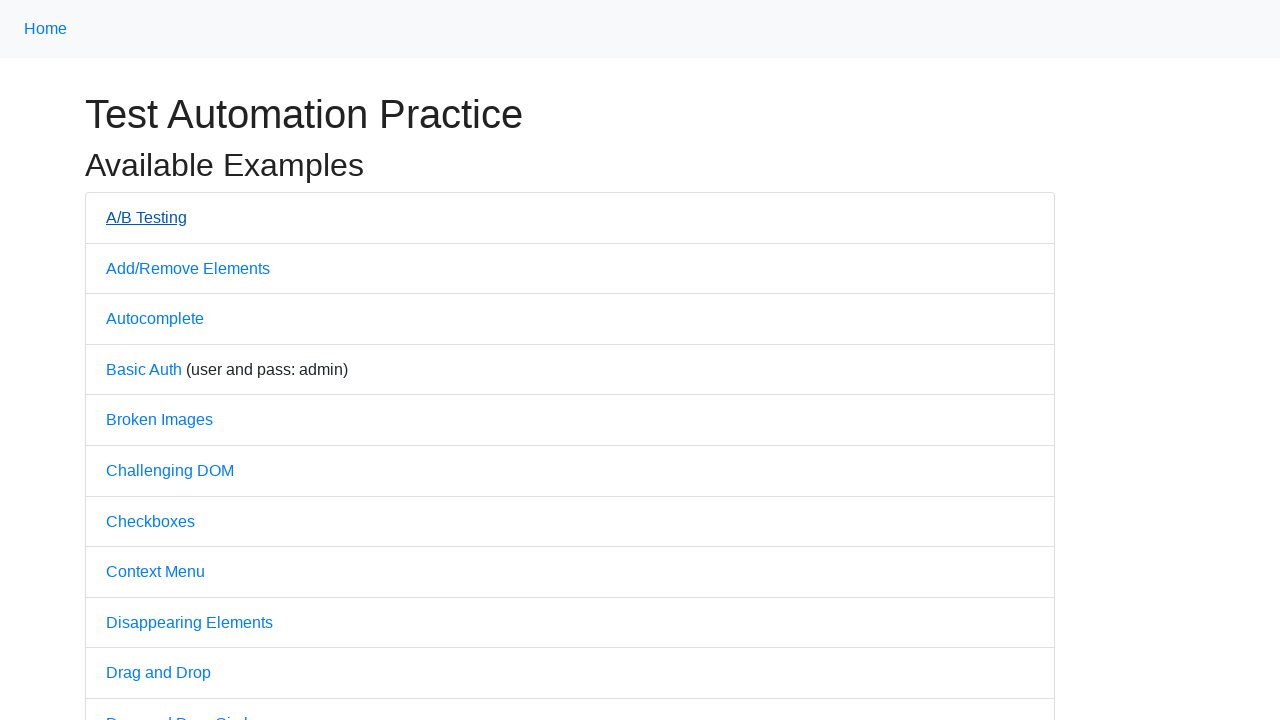

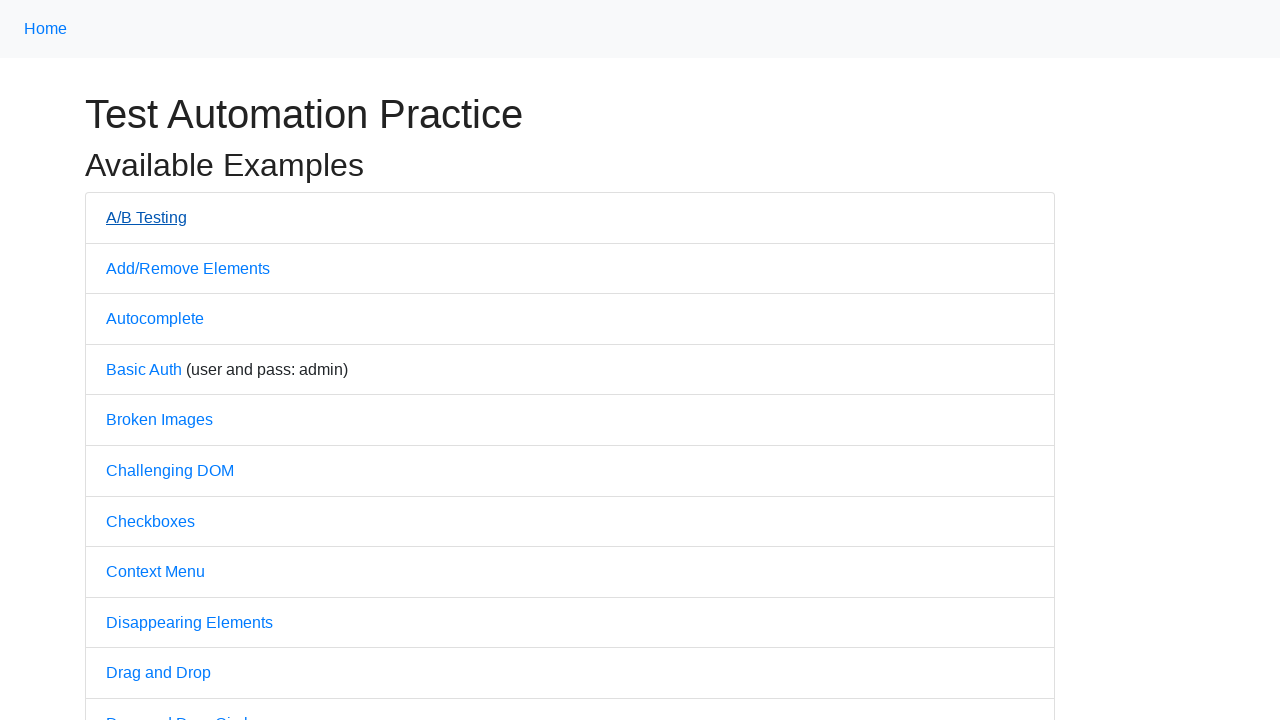